Tests nested frame navigation by clicking through to nested frames page and accessing content within the left frame

Starting URL: https://the-internet.herokuapp.com/

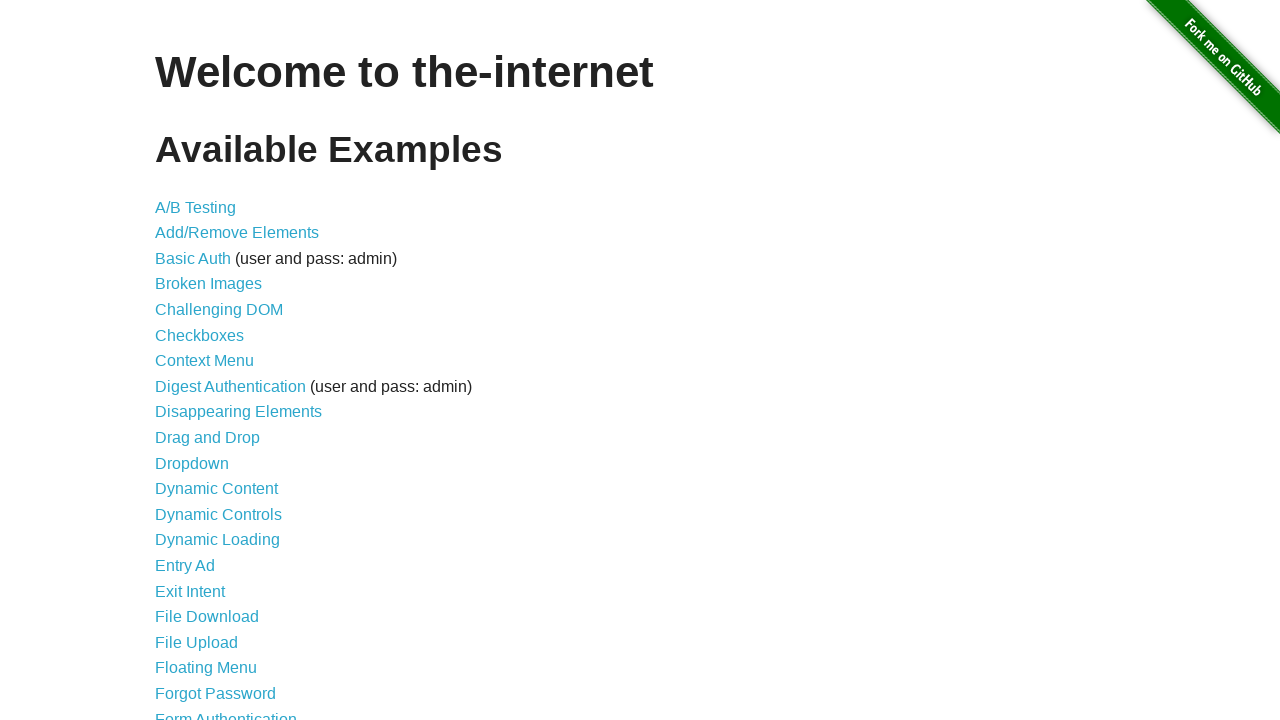

Clicked on Frames link at (182, 361) on a[href='/frames']
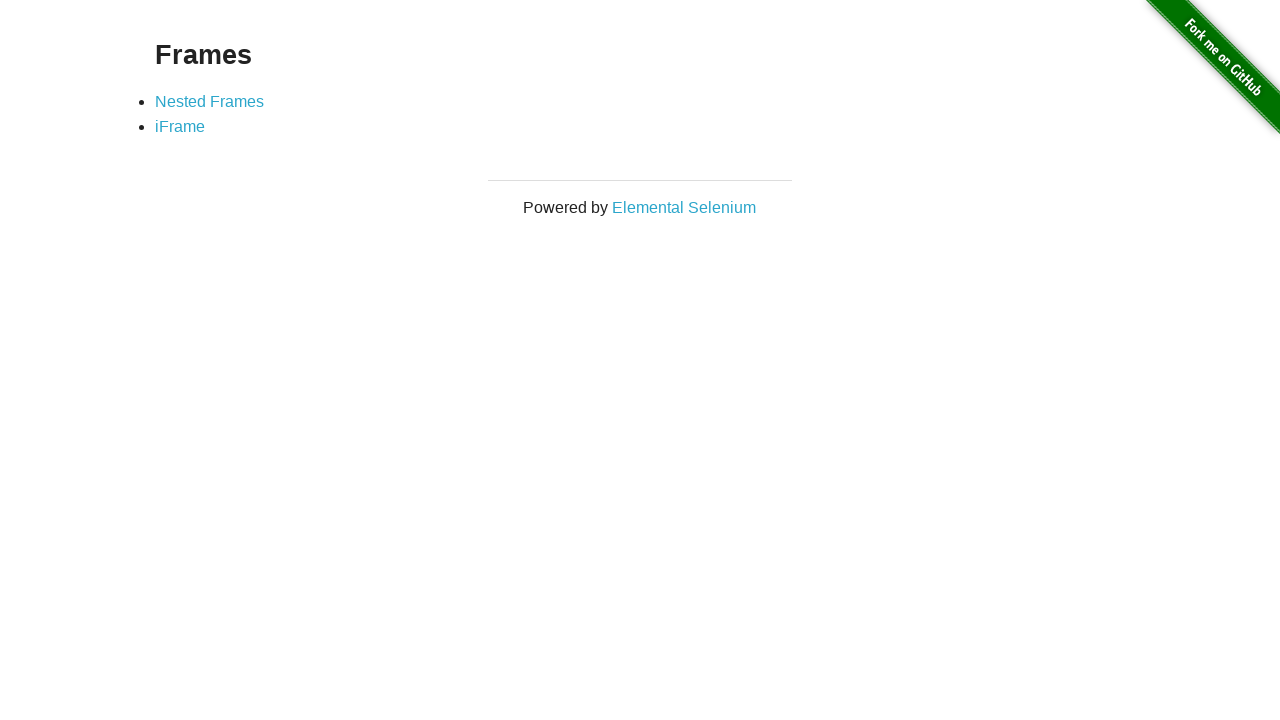

Clicked on Nested Frames link at (210, 101) on a:has-text('Nested Frames')
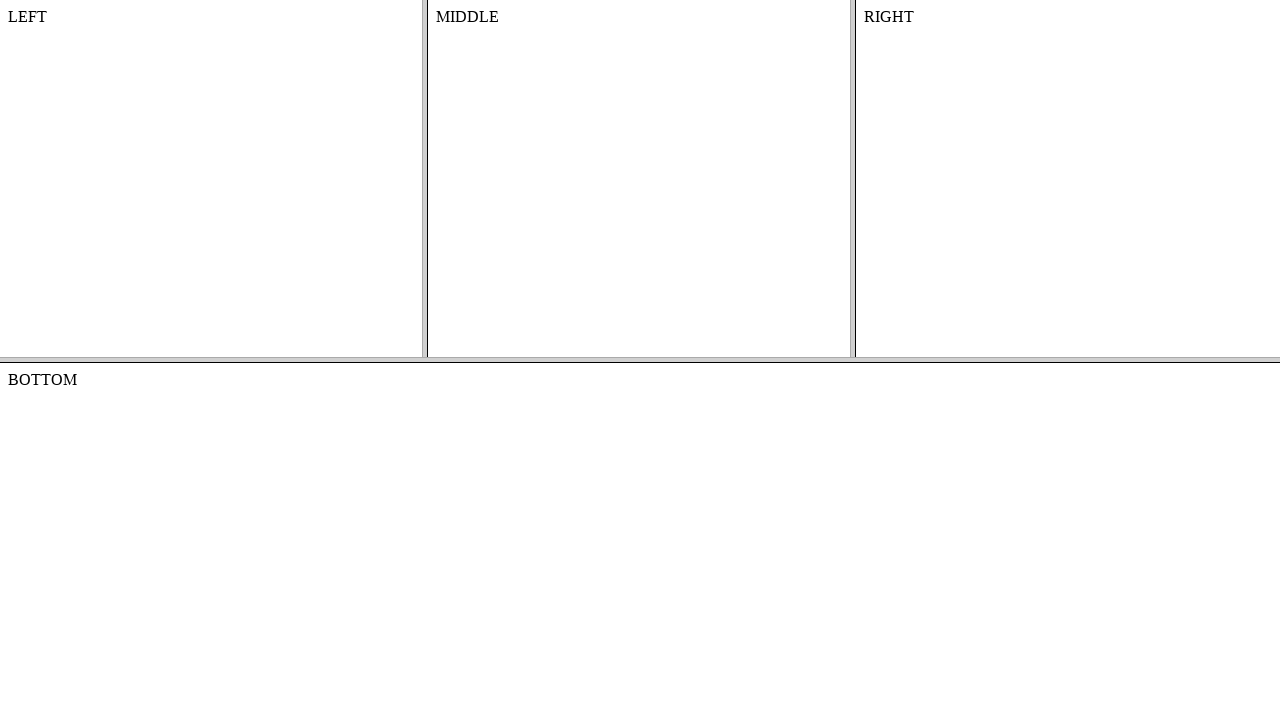

Waited for nested left frame to load
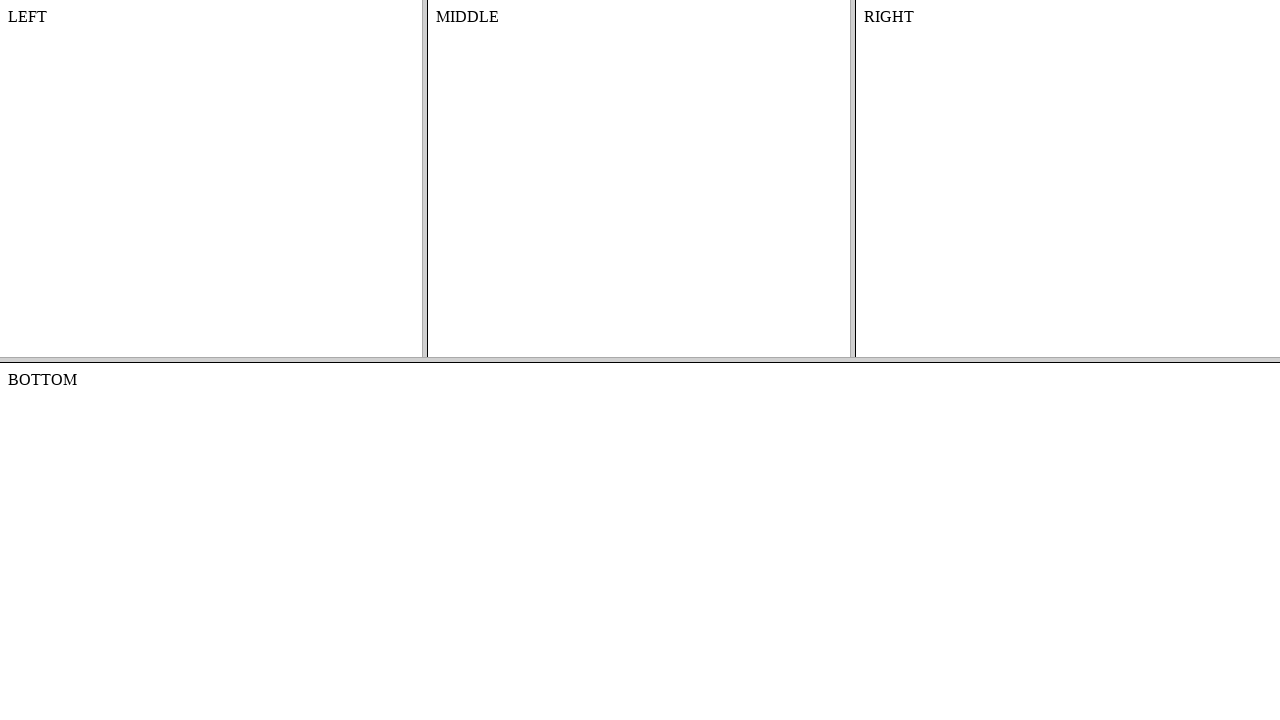

Retrieved text content from nested left frame: '
    LEFT
    

'
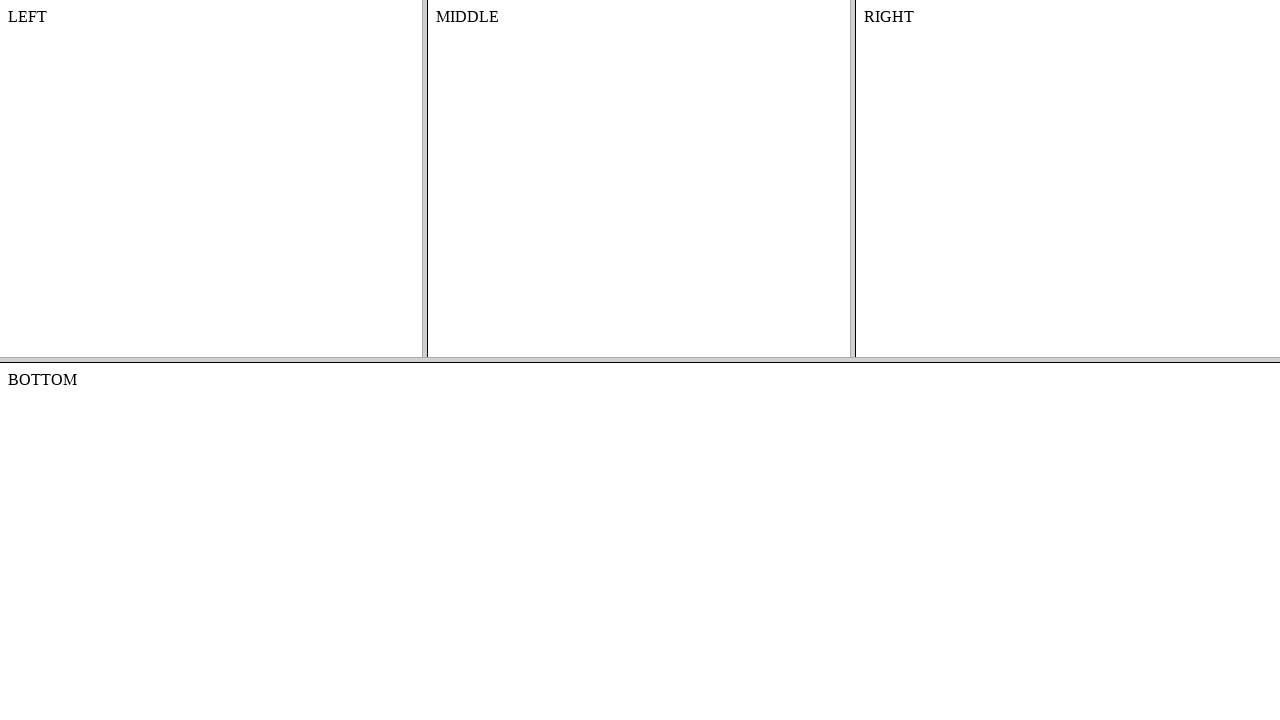

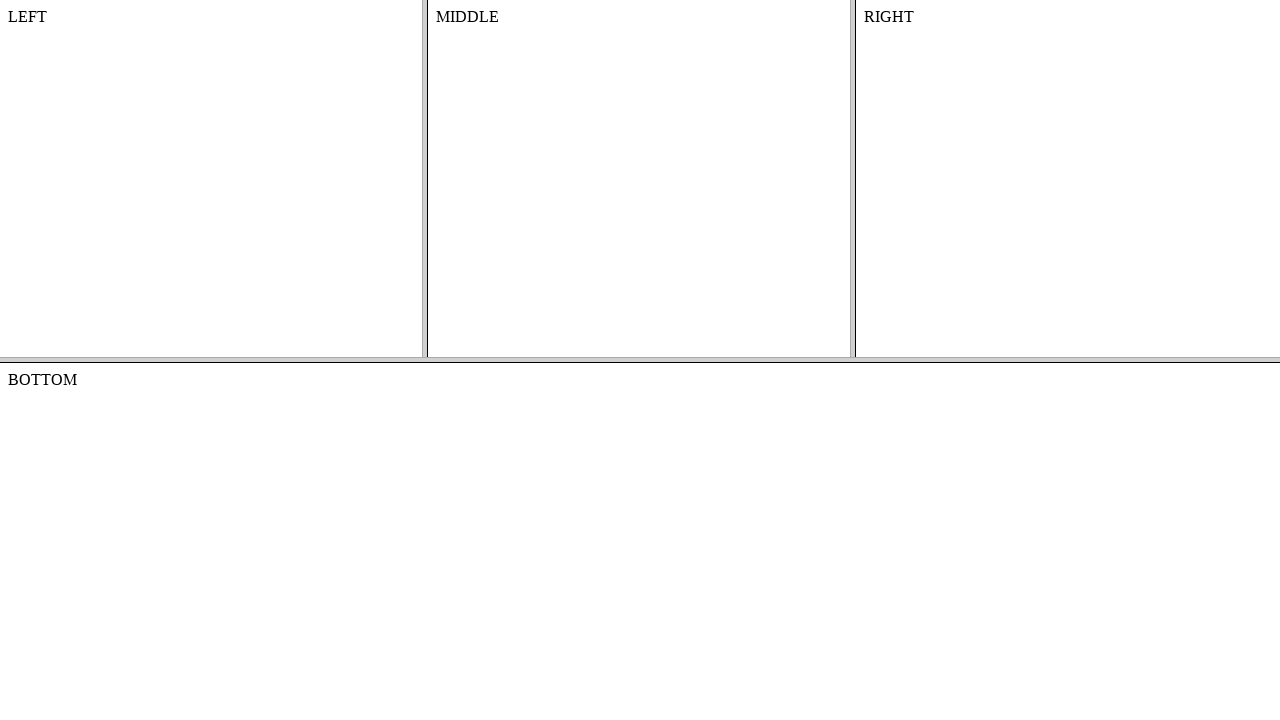